Tests drag and drop functionality on jQuery UI demo page by dragging an element and dropping it onto a target area

Starting URL: https://jqueryui.com/droppable/

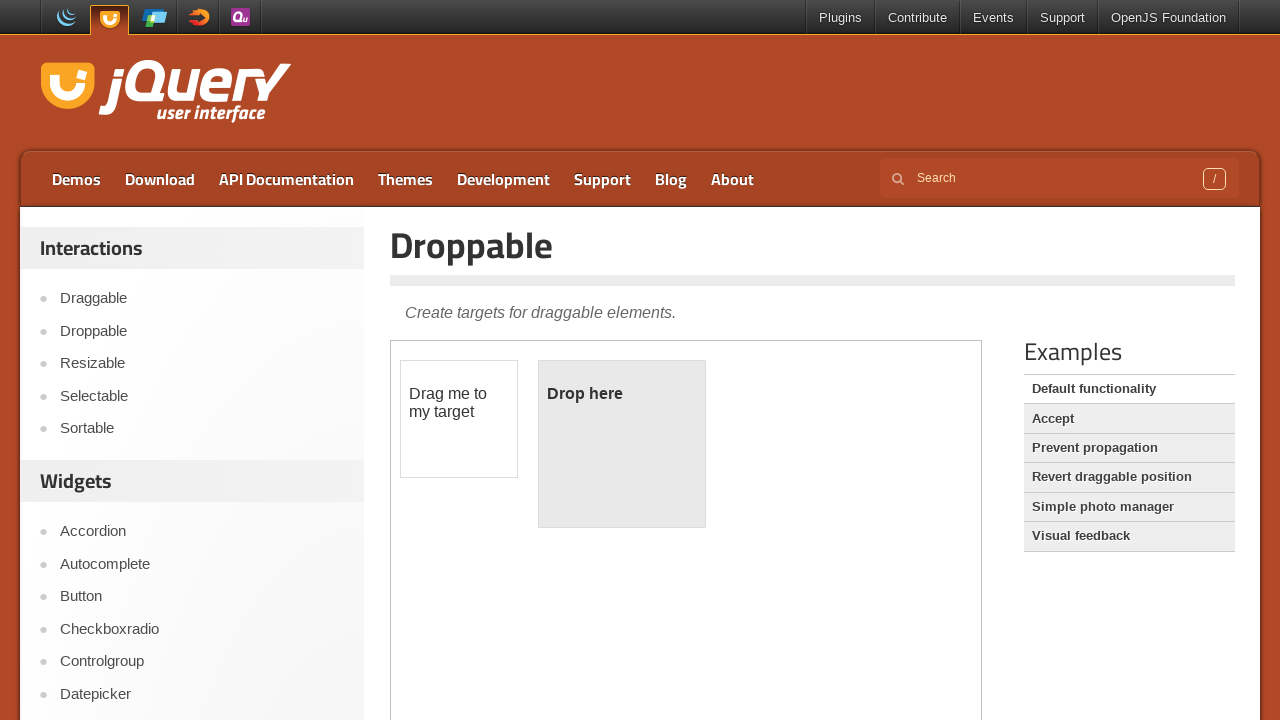

Navigated to jQuery UI droppable demo page
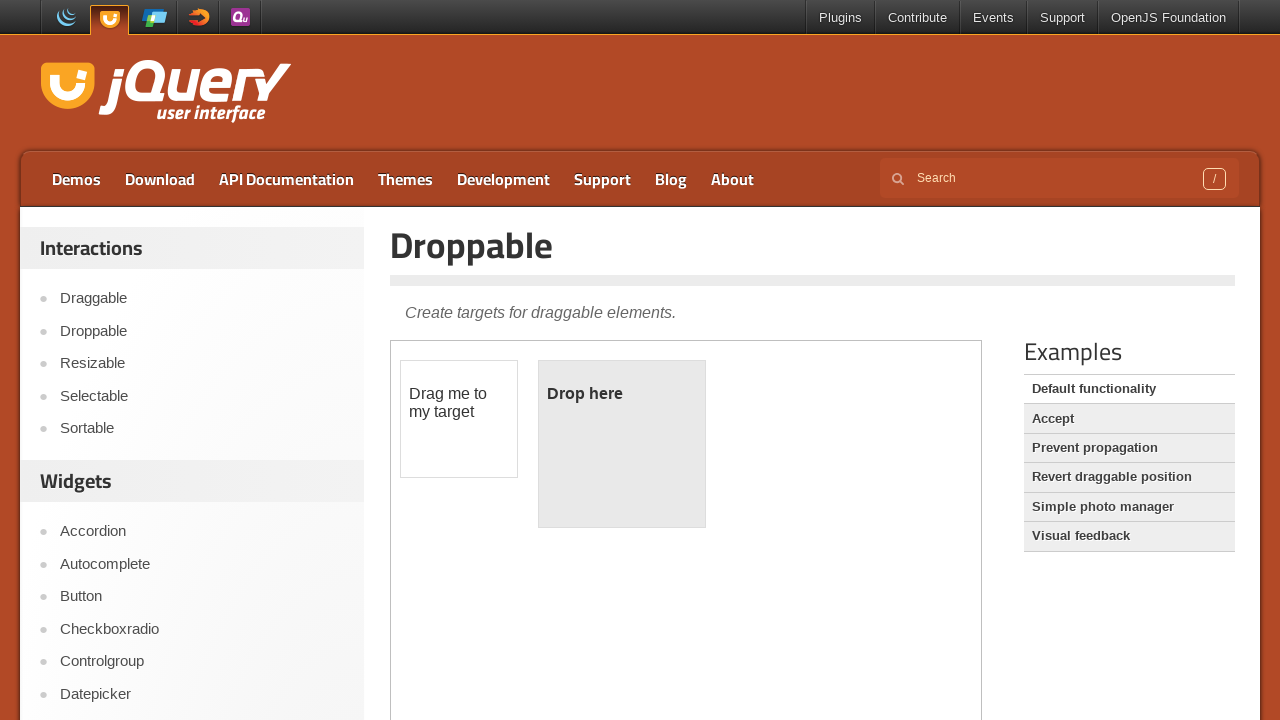

Located the iframe containing the drag and drop demo
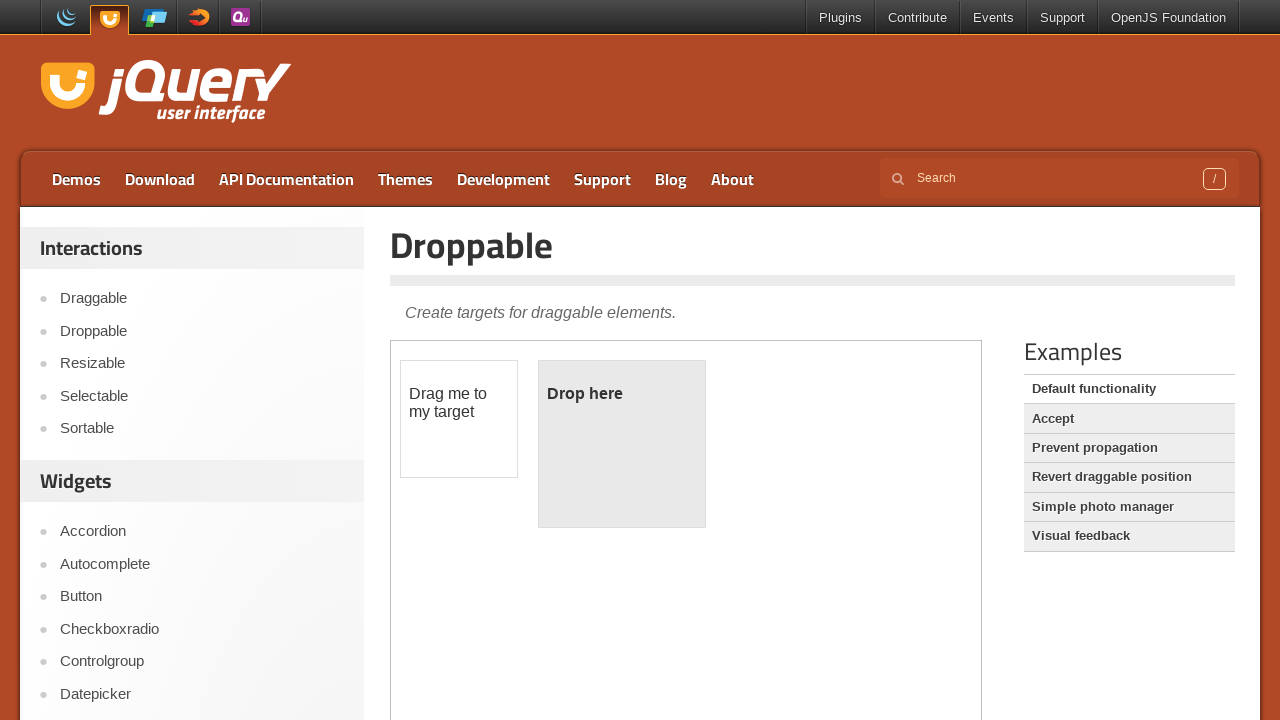

Located the draggable element
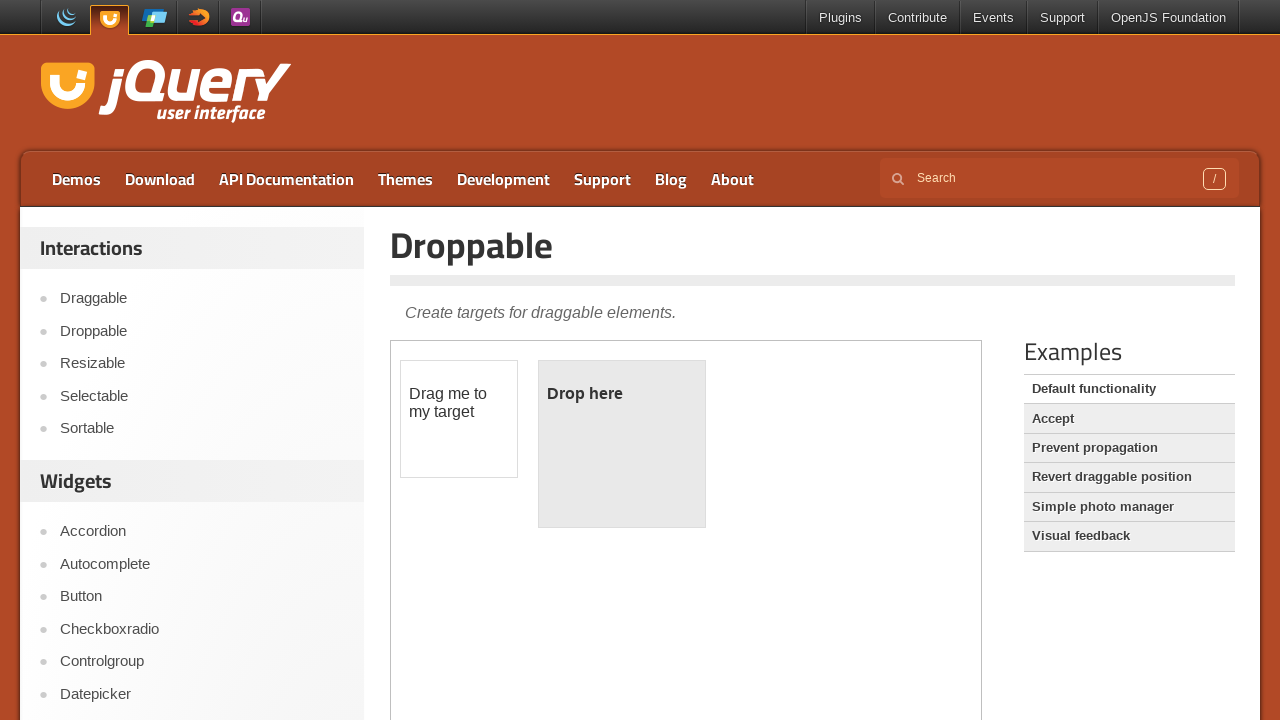

Located the droppable target element
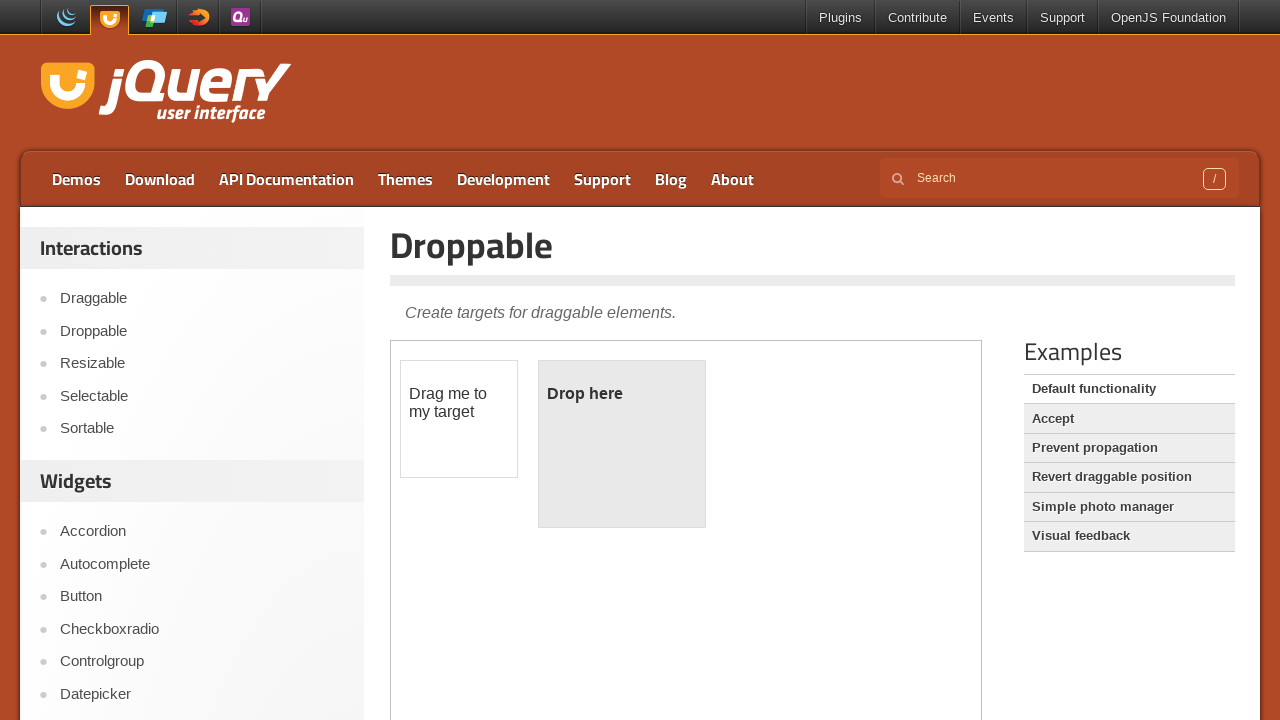

Dragged the draggable element onto the droppable target area at (622, 444)
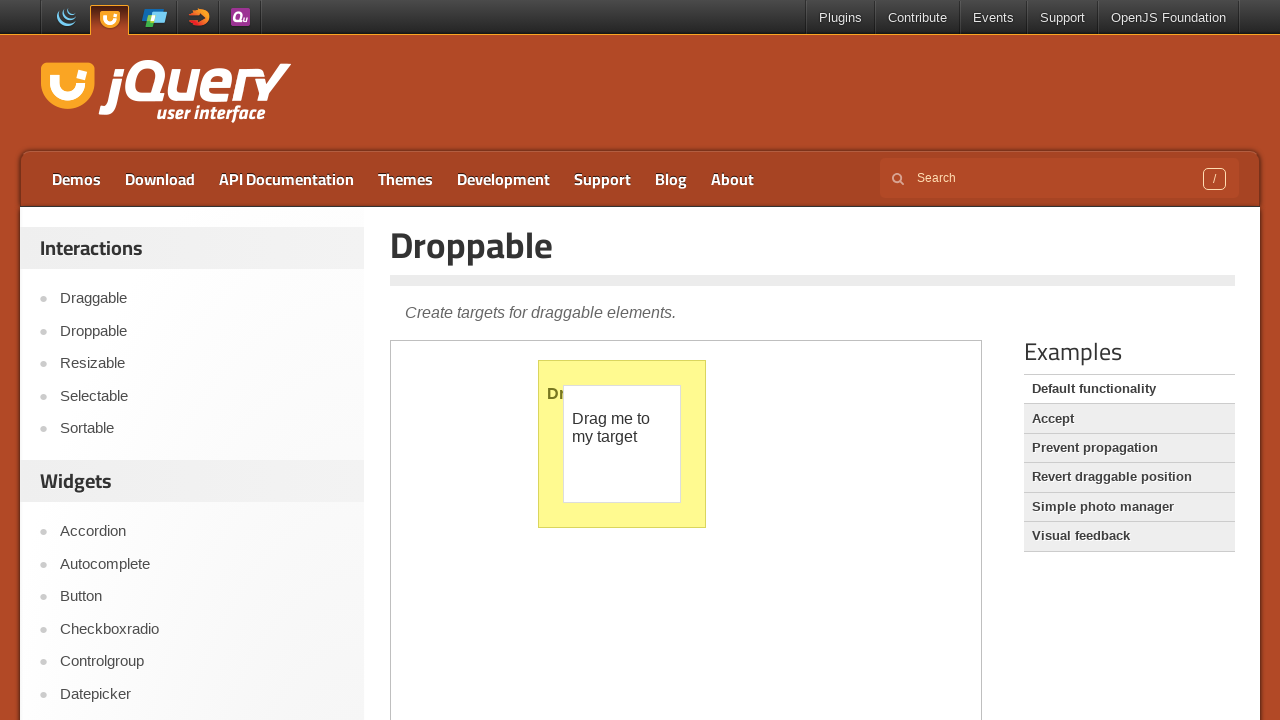

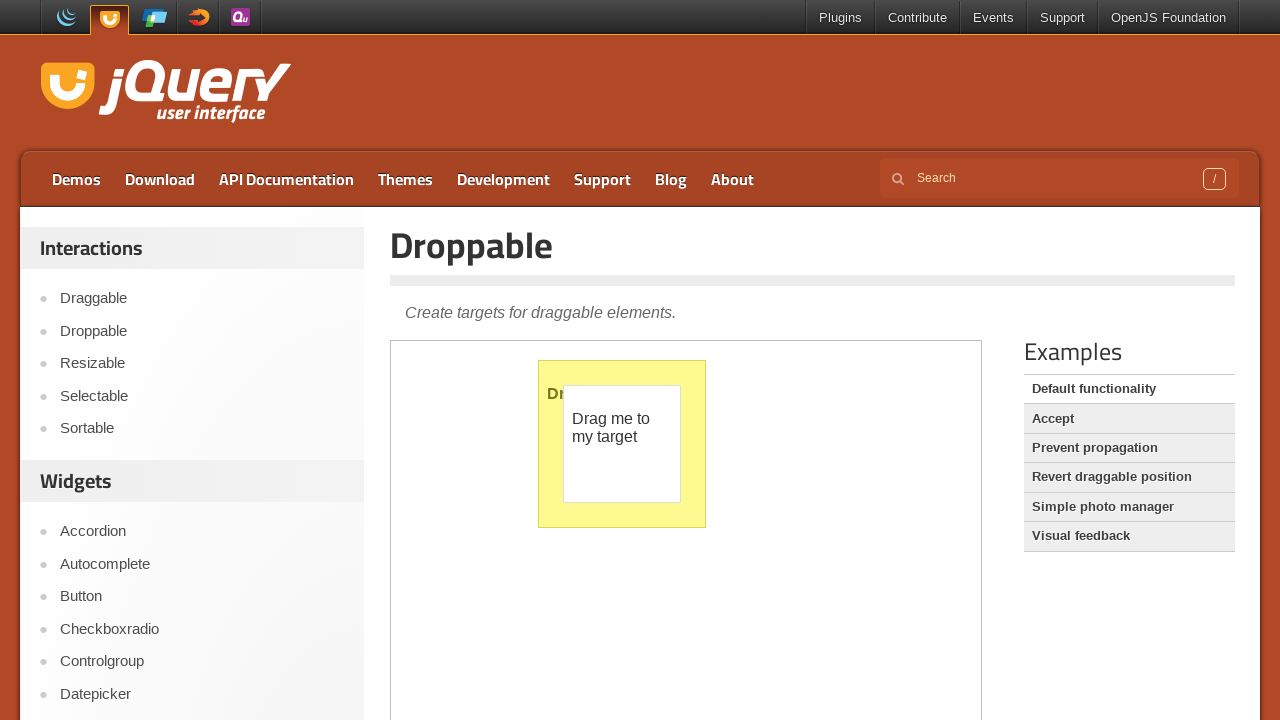